Verifies that the Text Box page displays the correct h1 title "Text Box"

Starting URL: https://demoqa.com/text-box

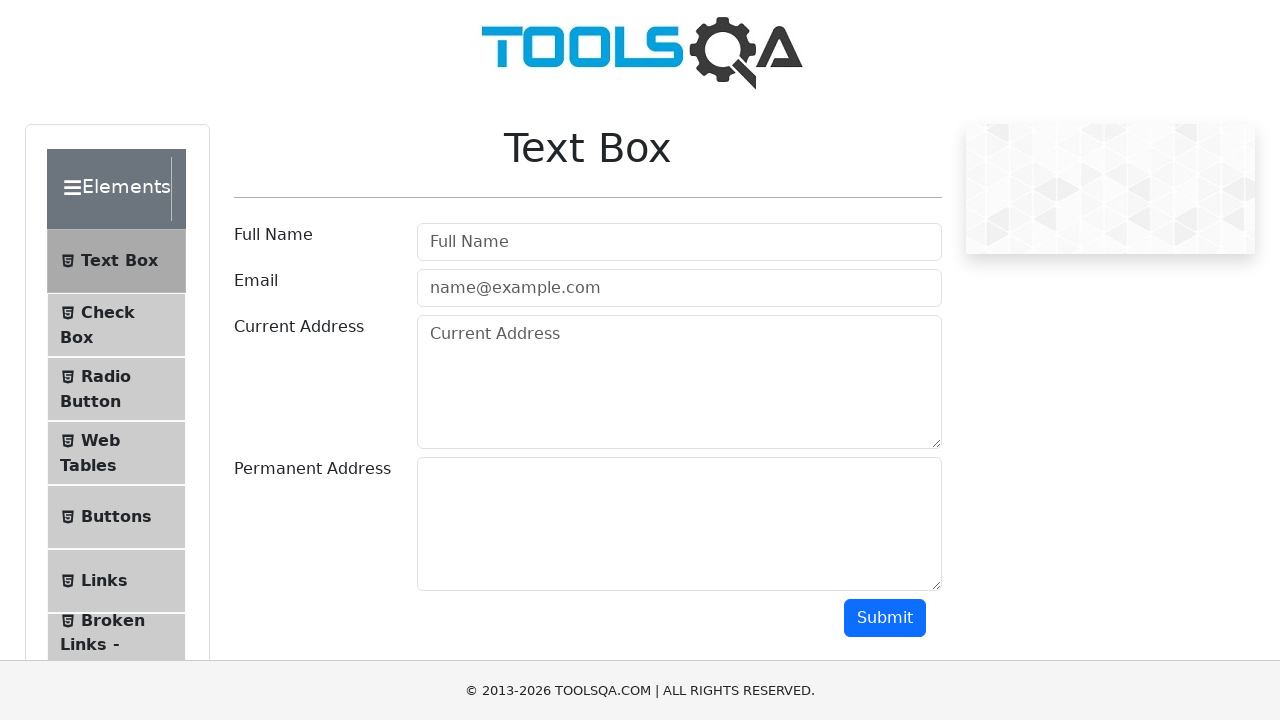

Navigated to Text Box page at https://demoqa.com/text-box
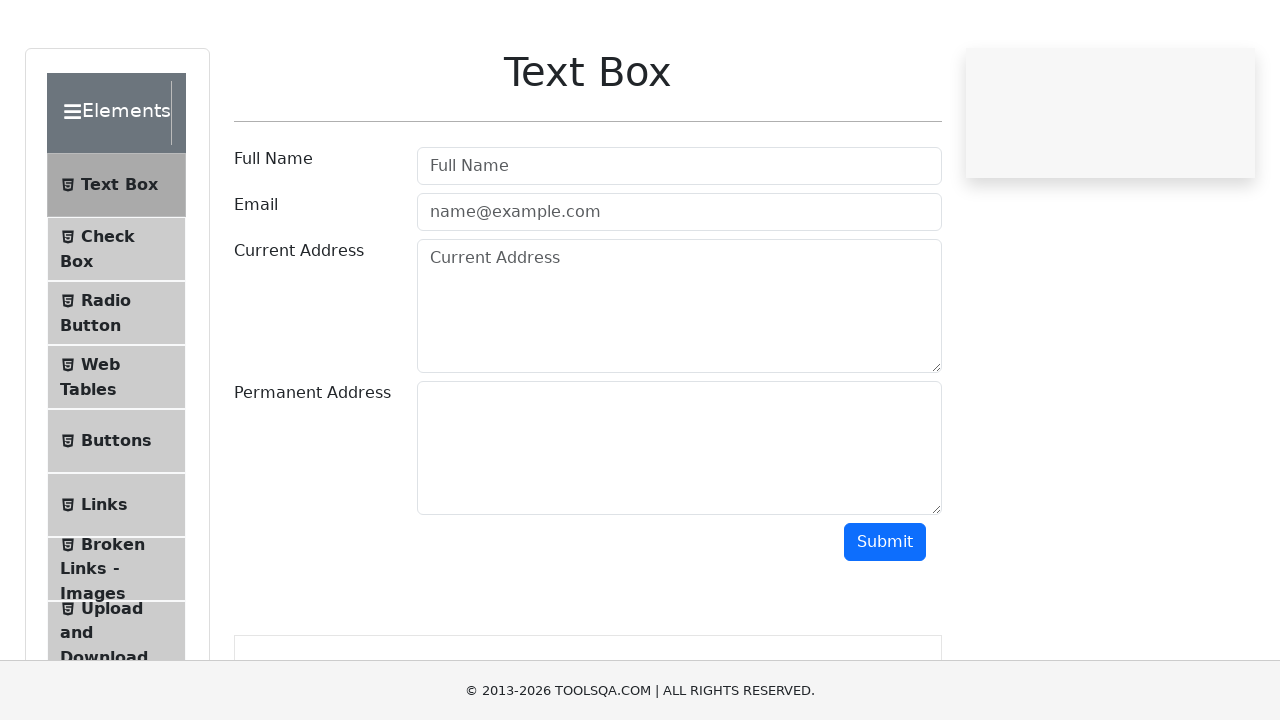

Retrieved h1 title text content
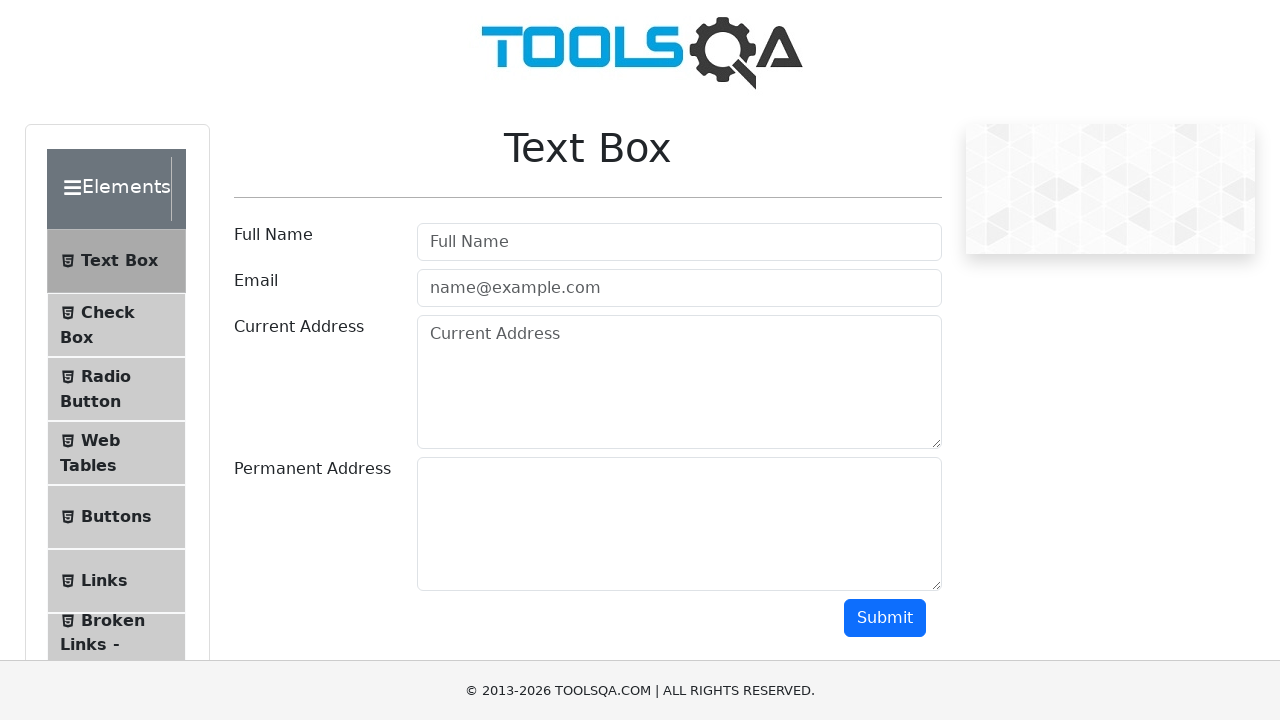

Verified h1 title is 'Text Box'
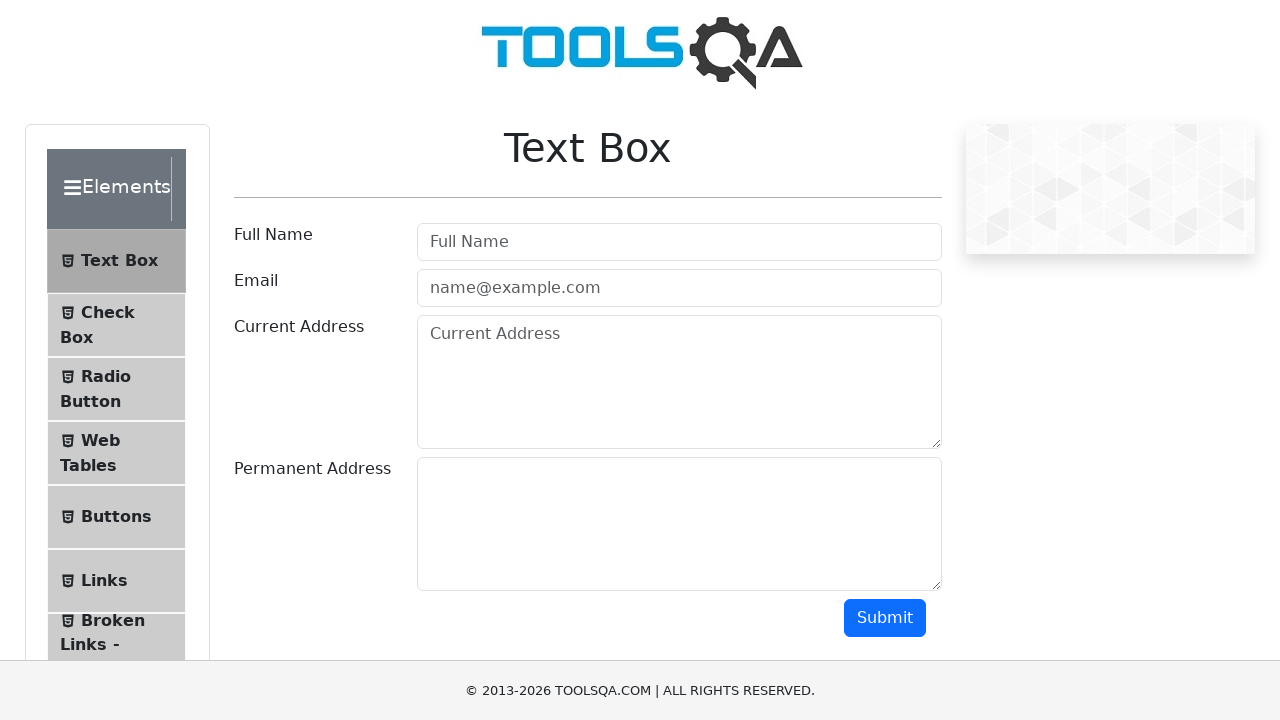

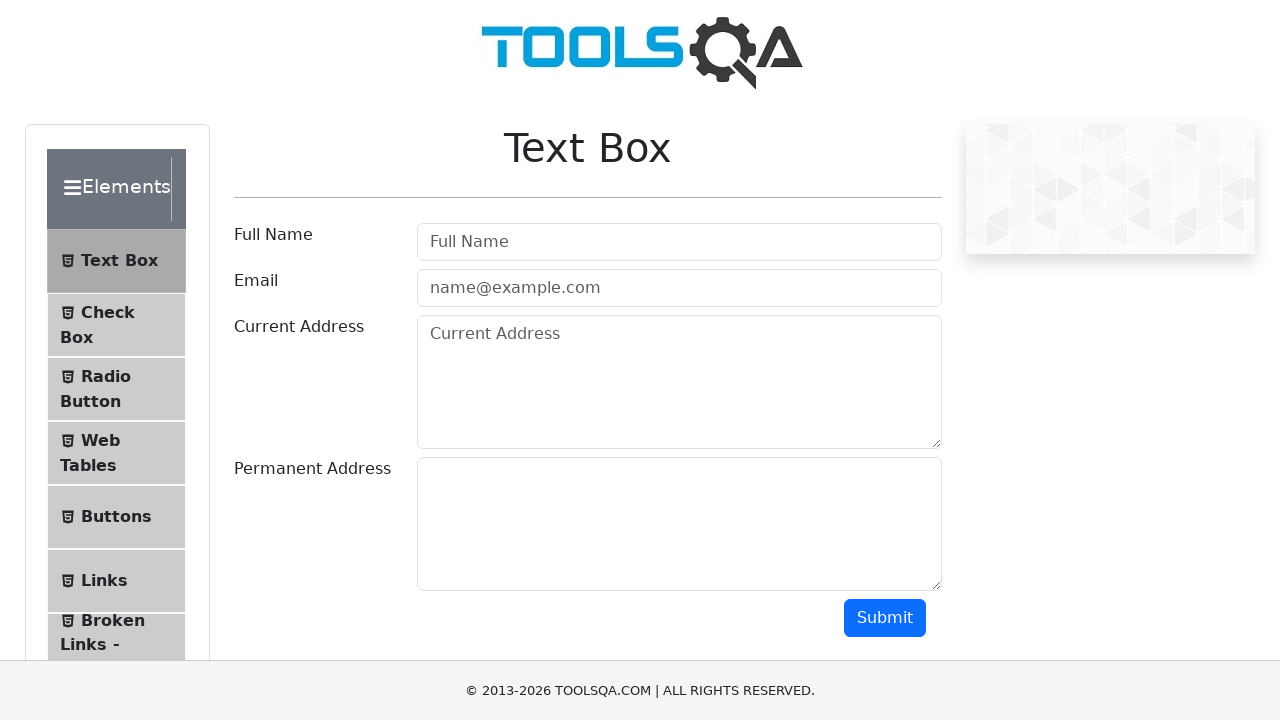